Tests a registration form by filling in first name, last name, and email fields in the first block, then submitting the form and verifying the success message.

Starting URL: http://suninjuly.github.io/registration1.html

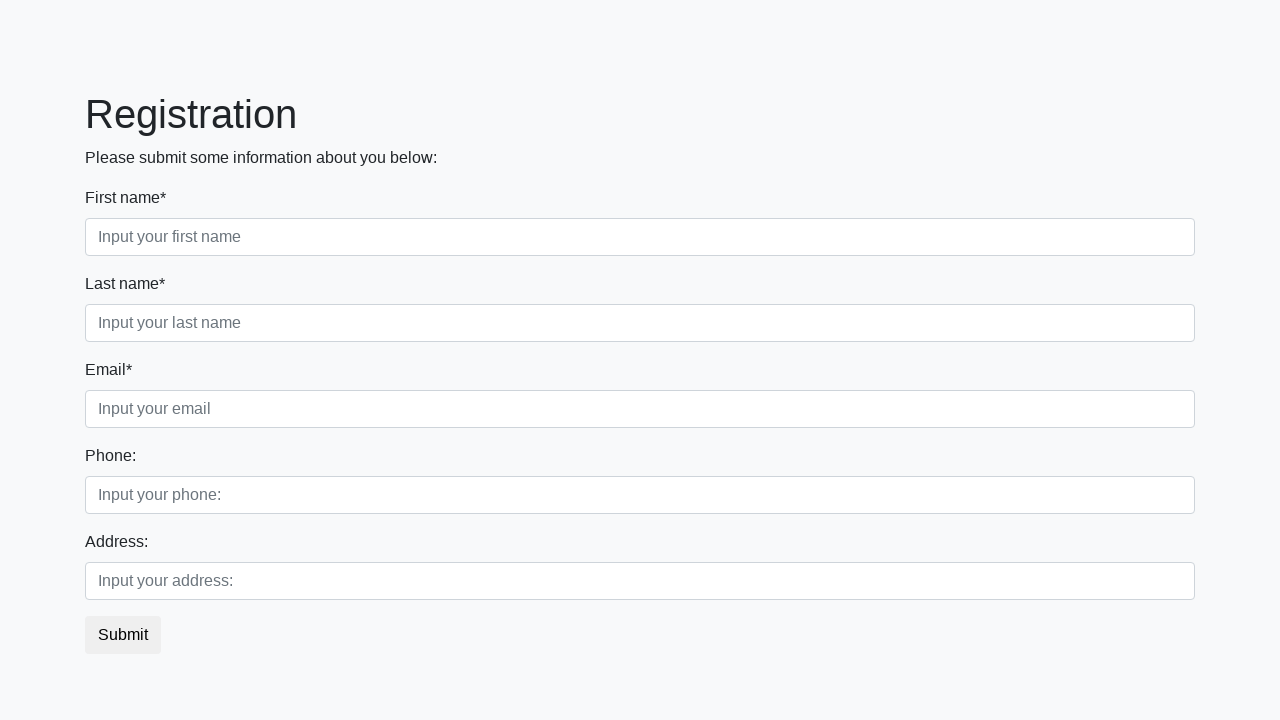

Filled first name field with 'Ivan' on div.first_block > div.form-group.first_class > input
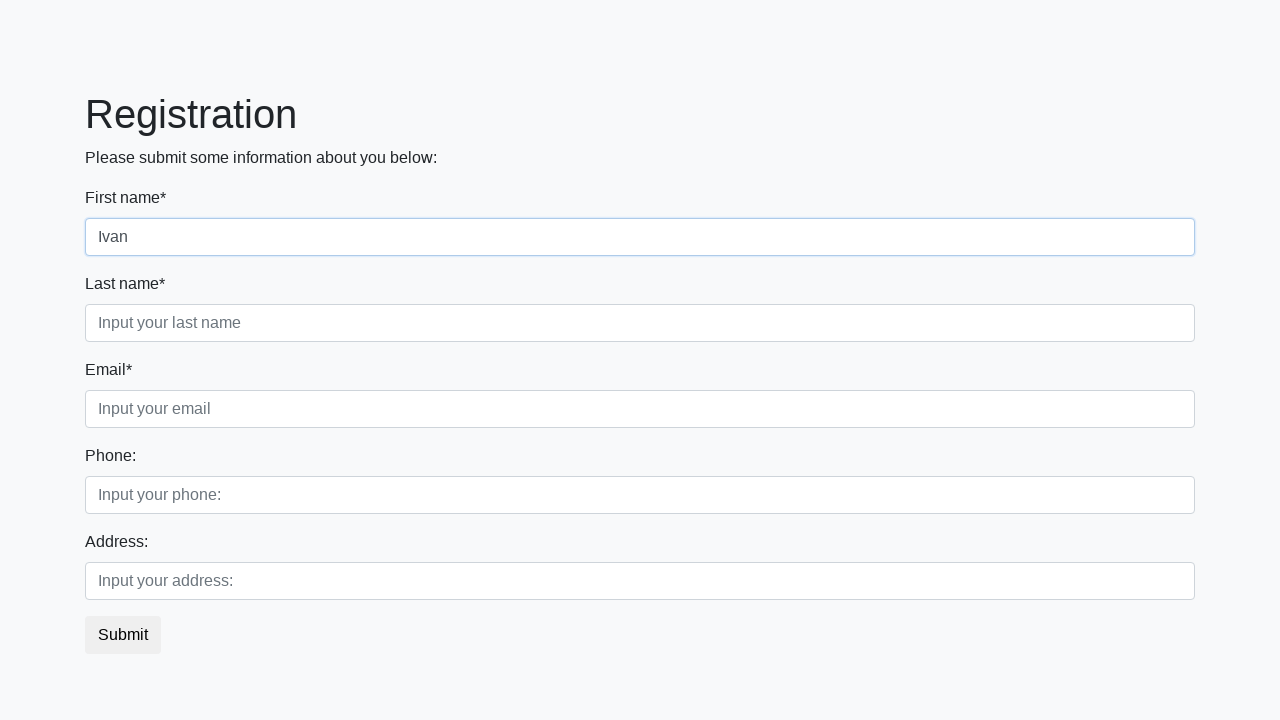

Filled last name field with 'Petrov' on div.first_block > div.form-group.second_class > input
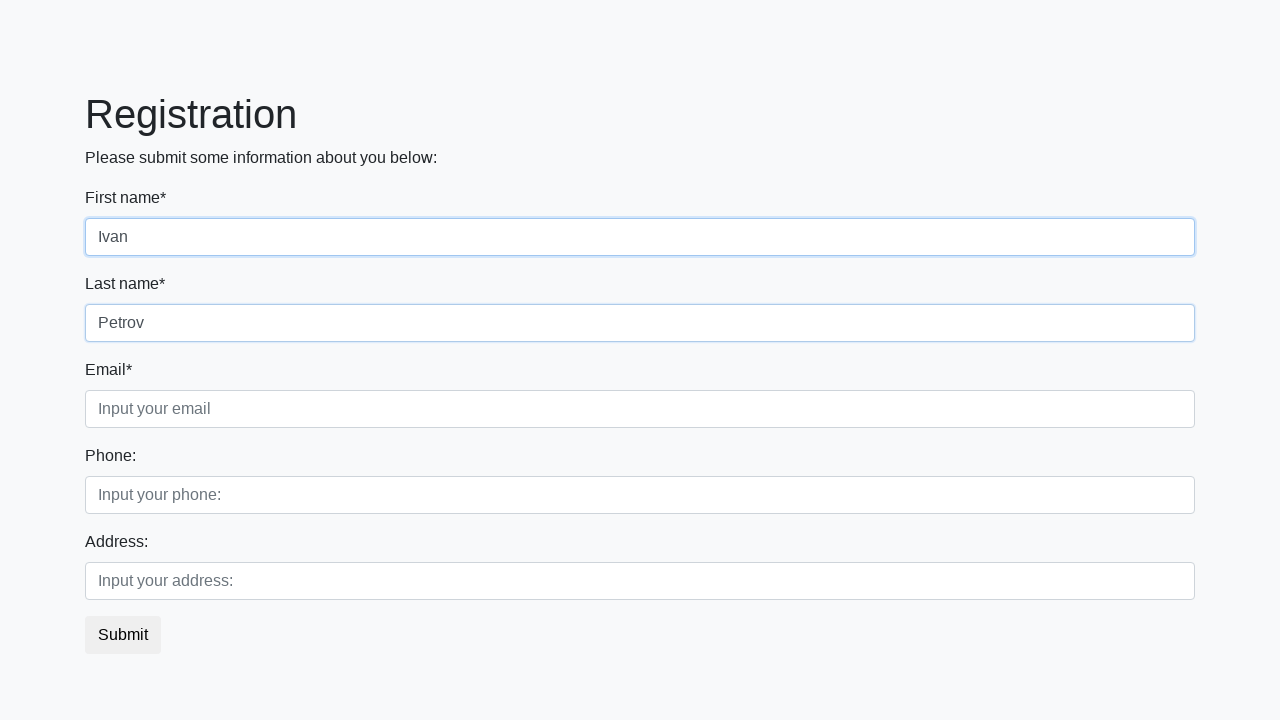

Filled email field with 'testuser.demo@example.com' on div.first_block > div.form-group.third_class > input
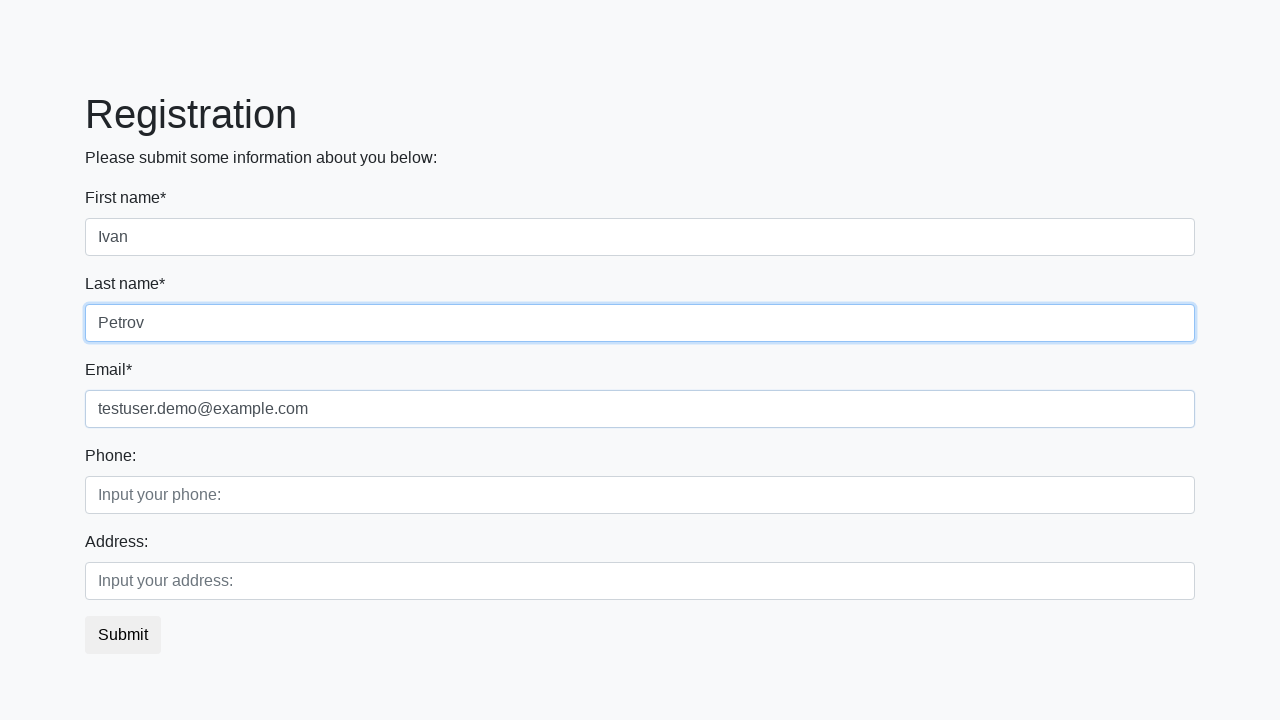

Clicked submit button to register at (123, 635) on button.btn
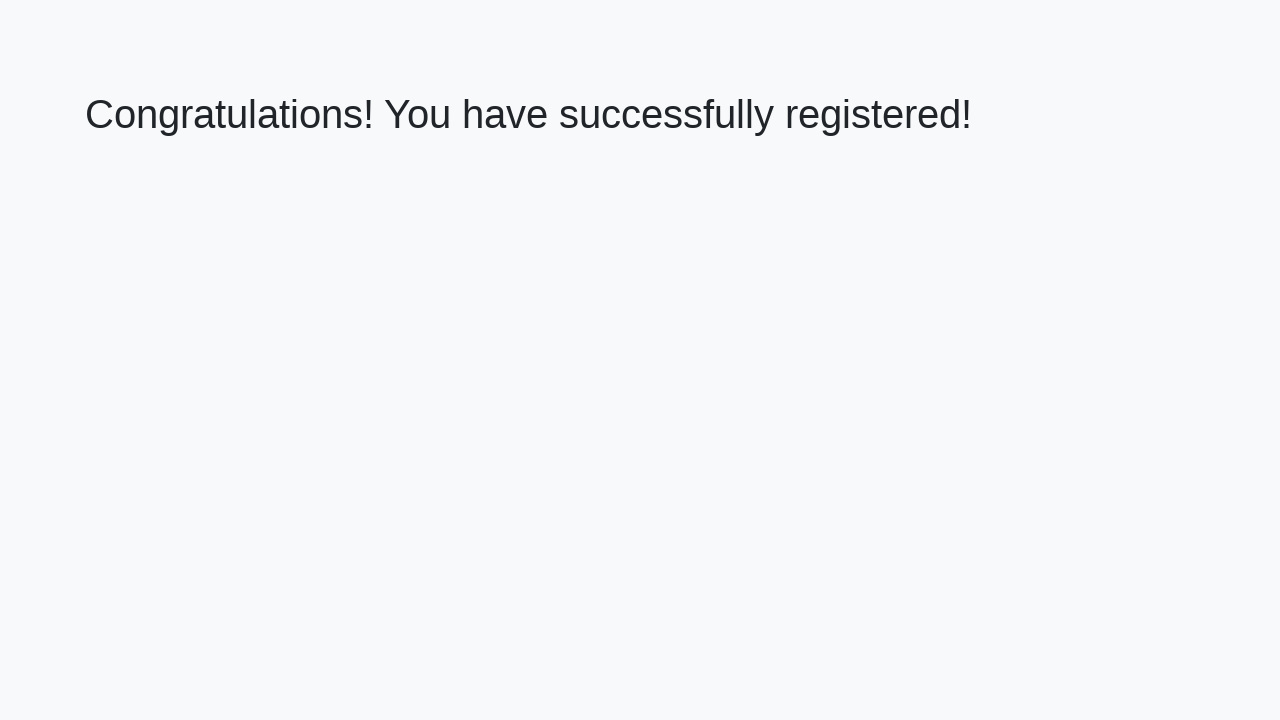

Success message header loaded after registration
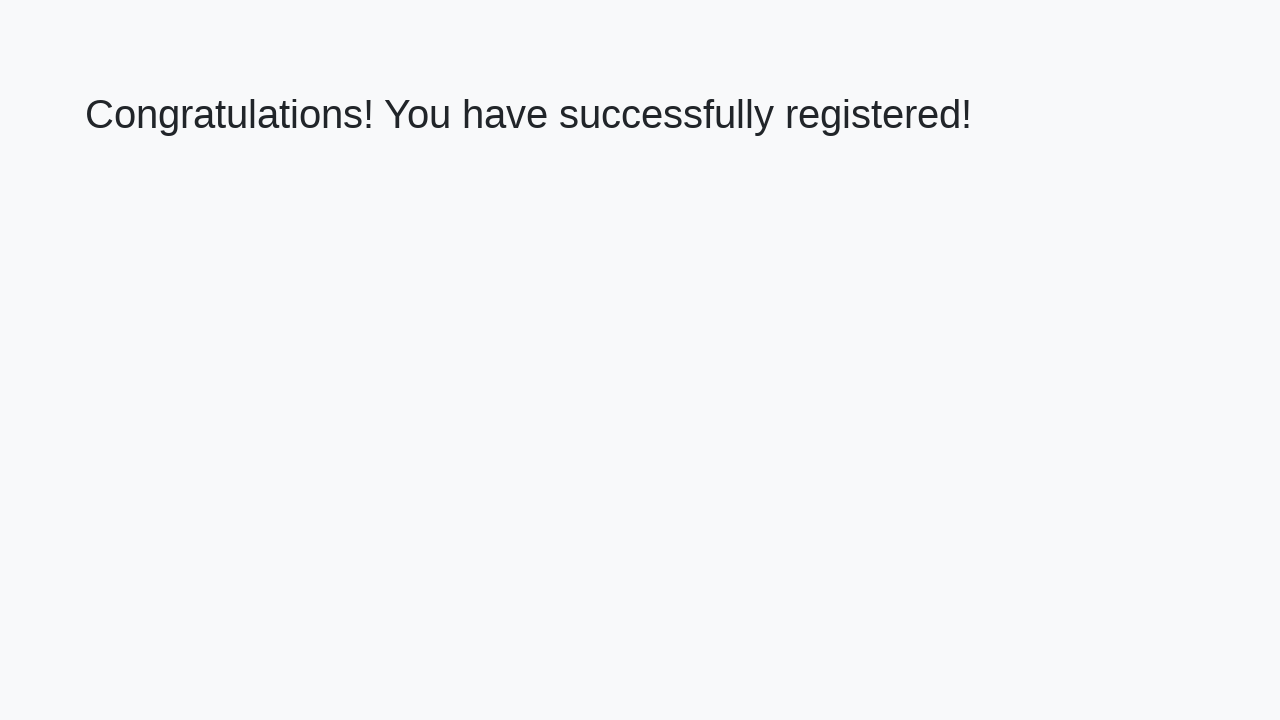

Retrieved success message text content
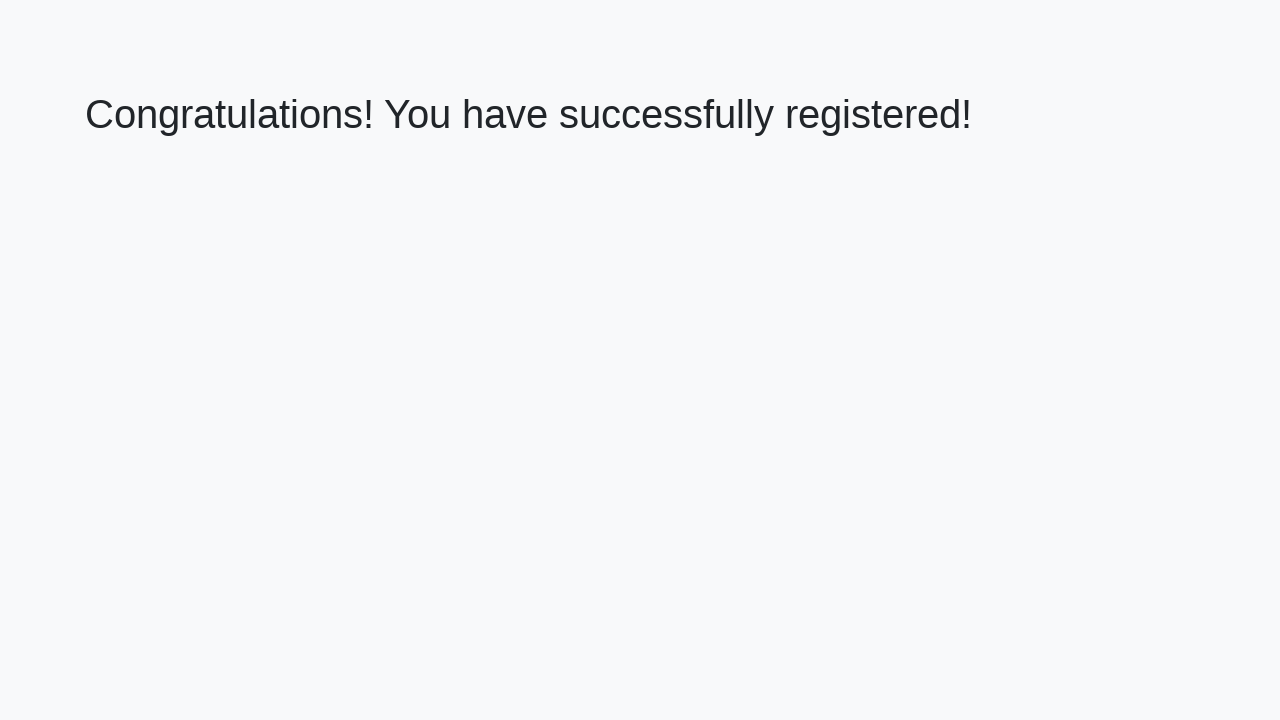

Verified success message: 'Congratulations! You have successfully registered!'
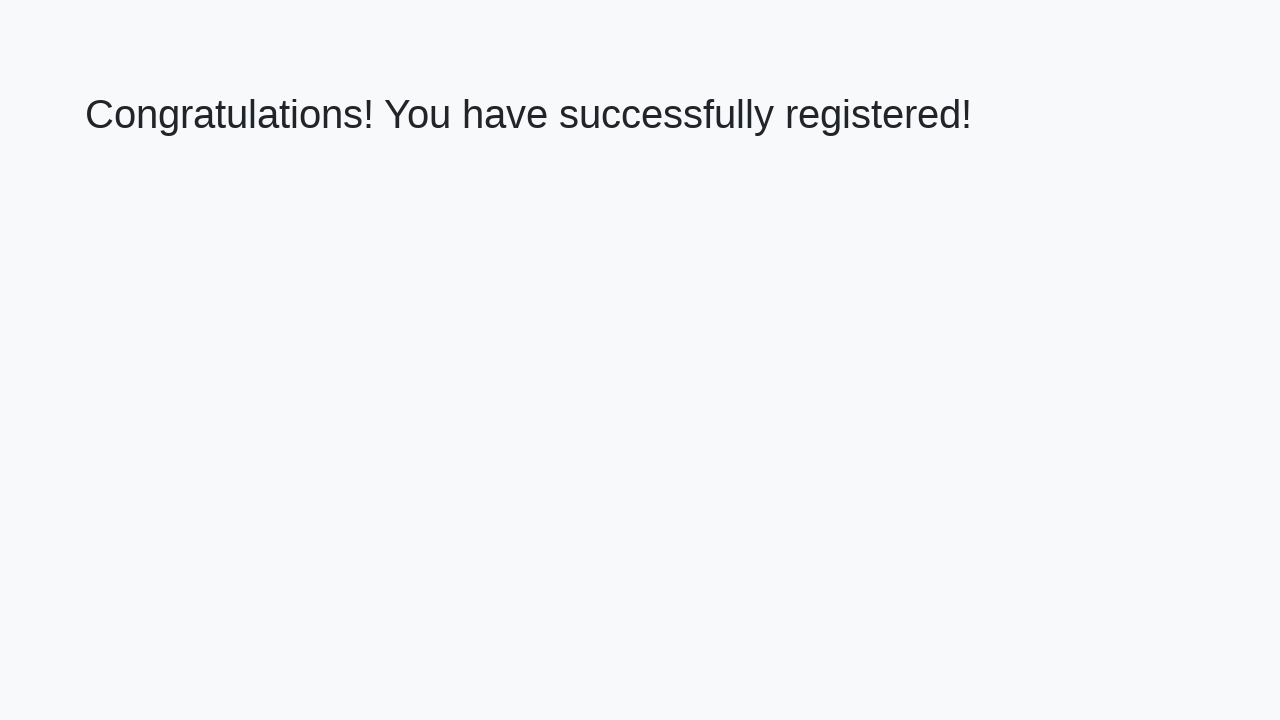

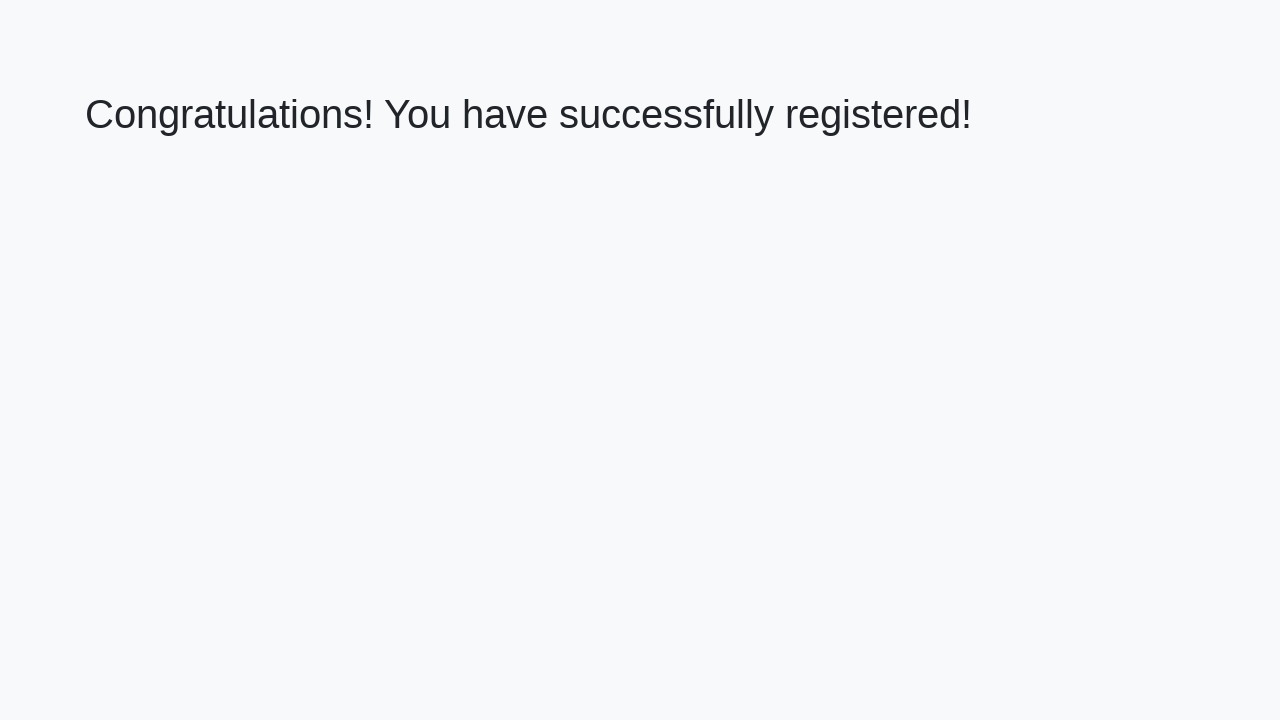